Tests horizontal scrolling functionality by navigating to a dashboard page and scrolling 5000 pixels to the right using JavaScript execution.

Starting URL: https://dashboards.handmadeinteractive.com/jasonlove/

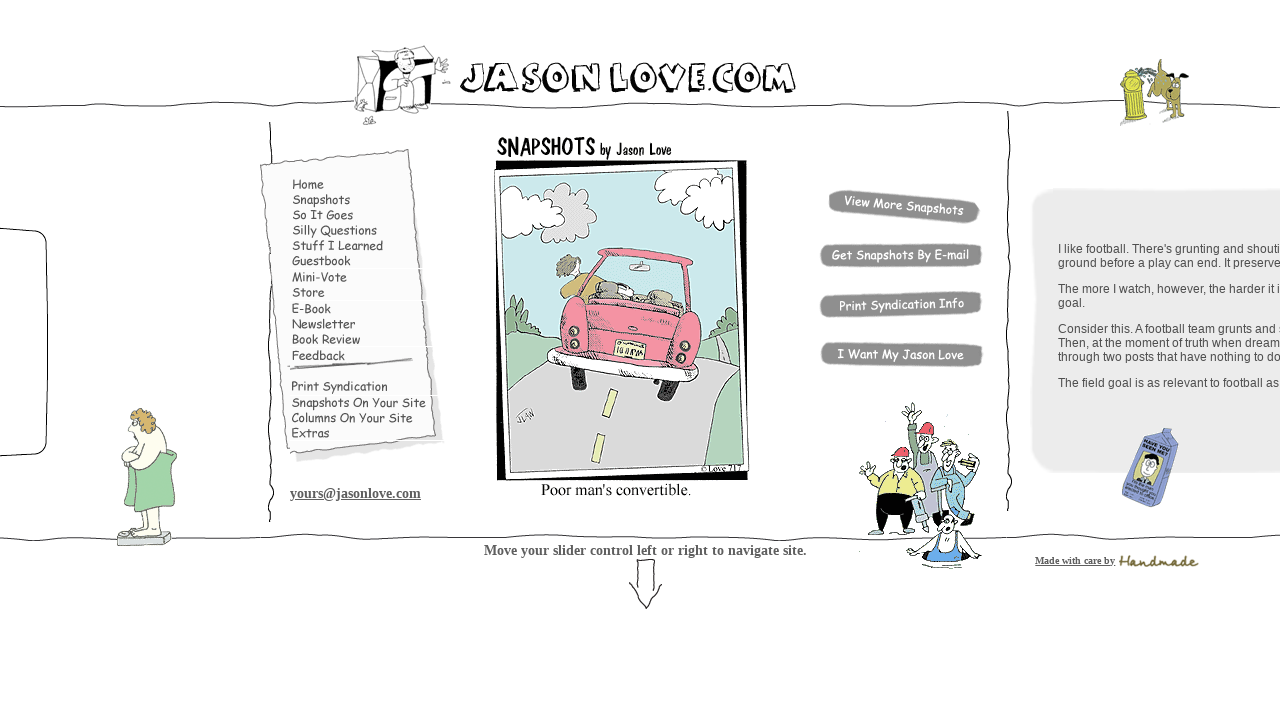

Waited for dashboard page to load (networkidle)
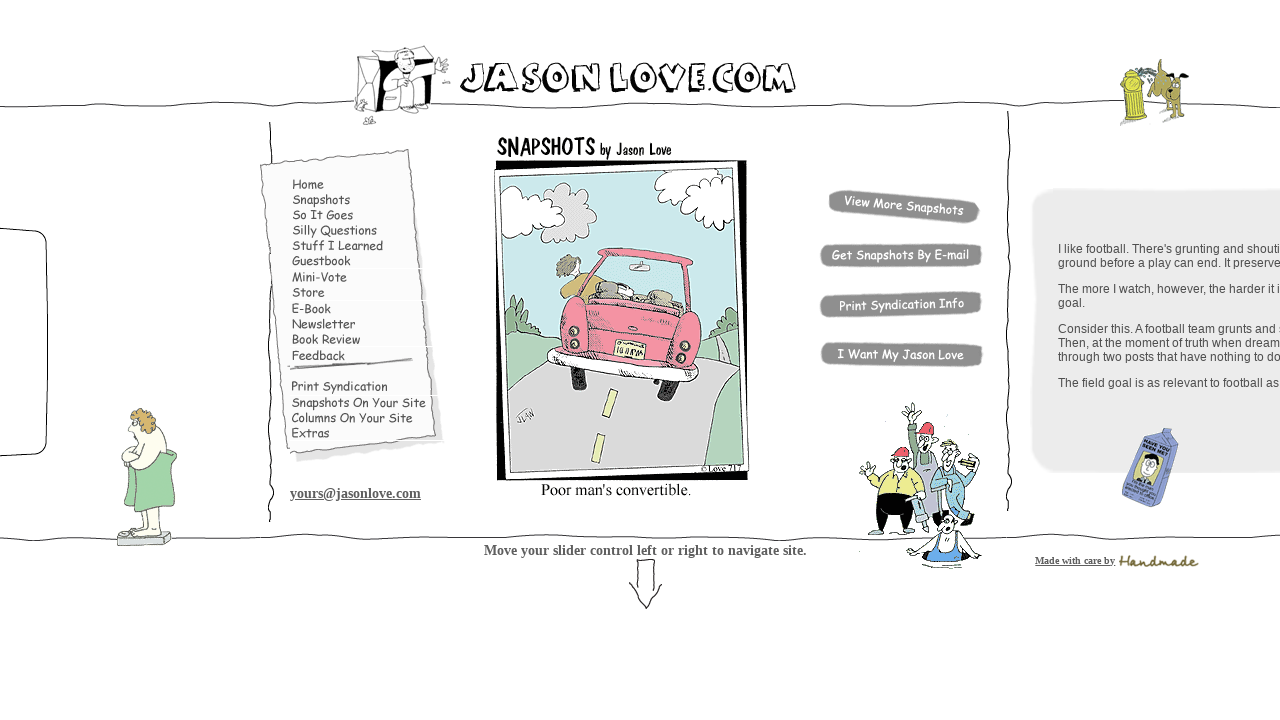

Scrolled horizontally 5000 pixels to the right
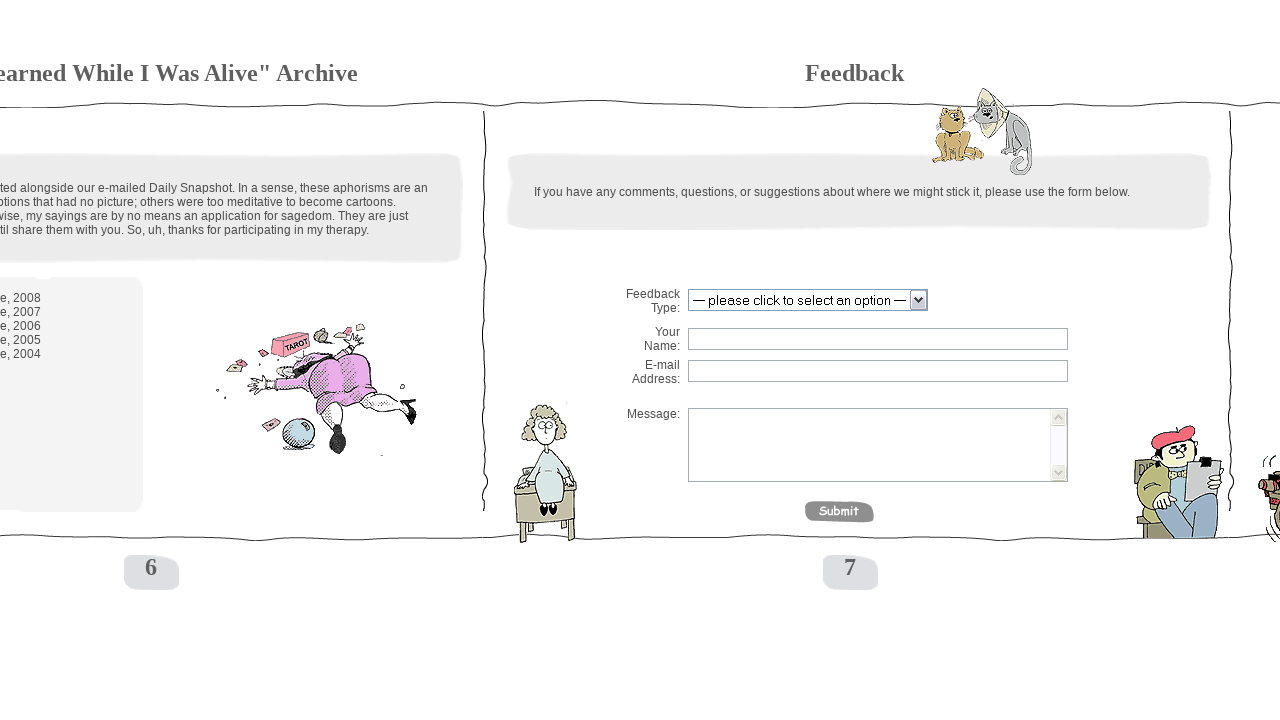

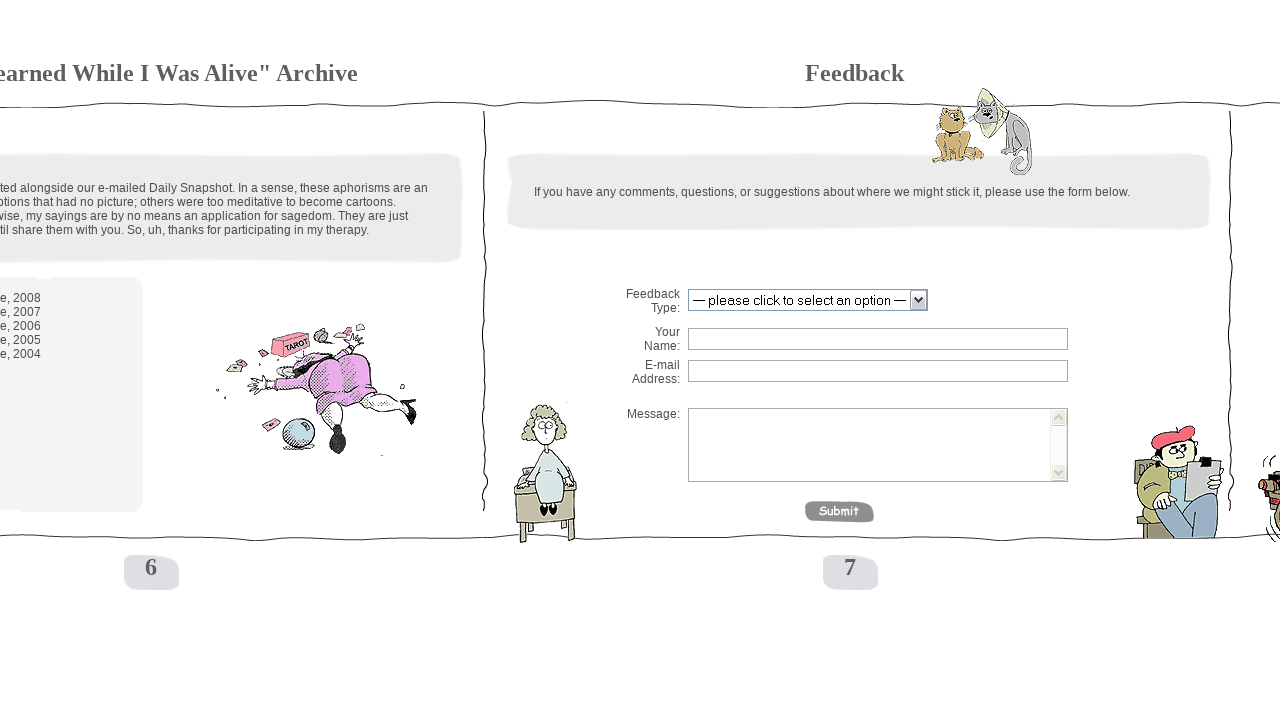